Tests a grocery shopping website by searching for products containing 'ca', verifying product counts, adding items to cart by clicking buttons, iterating through products to find and add 'Cashews', and verifying the brand logo text.

Starting URL: https://rahulshettyacademy.com/seleniumPractise/#/

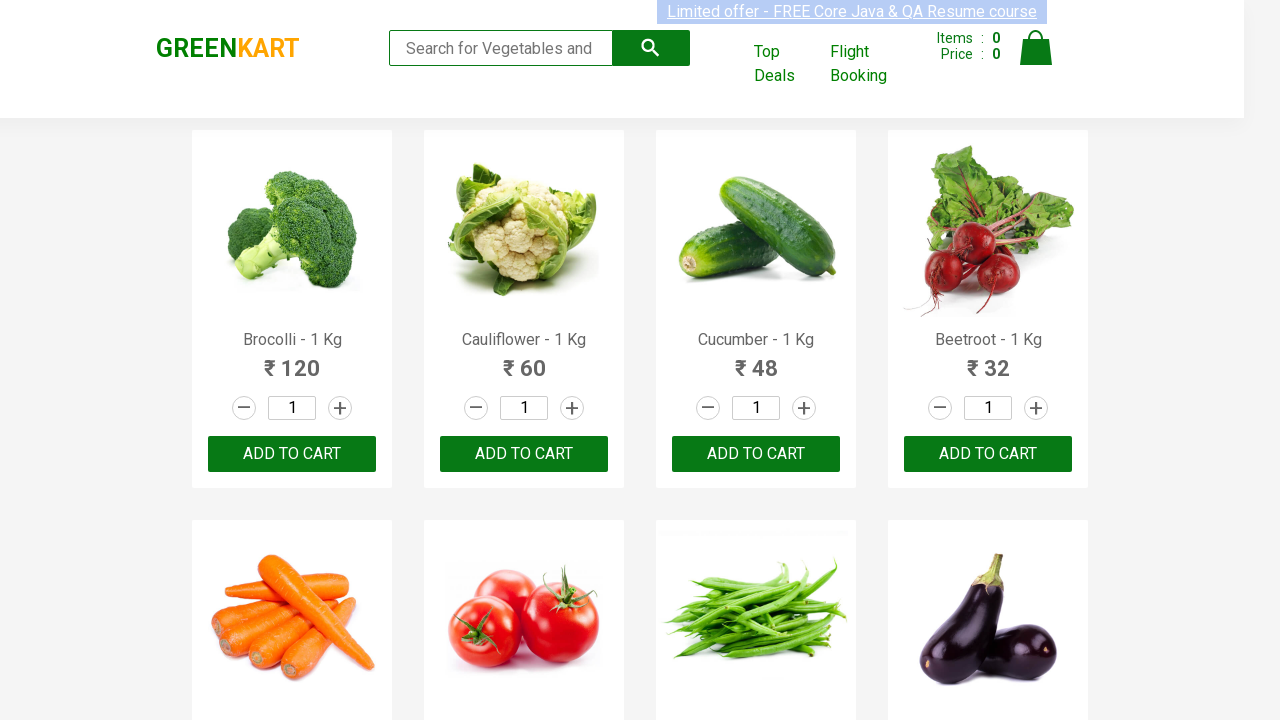

Filled search box with 'ca' to filter products on .search-keyword
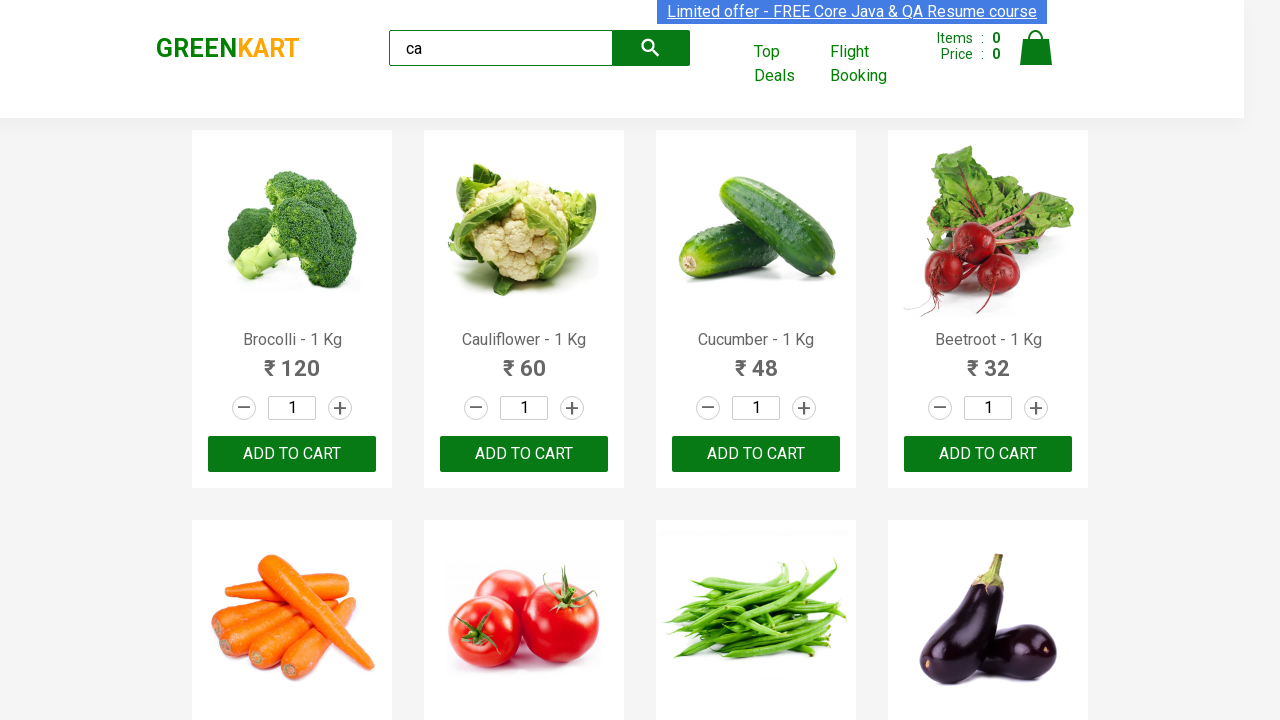

Waited for search results to load
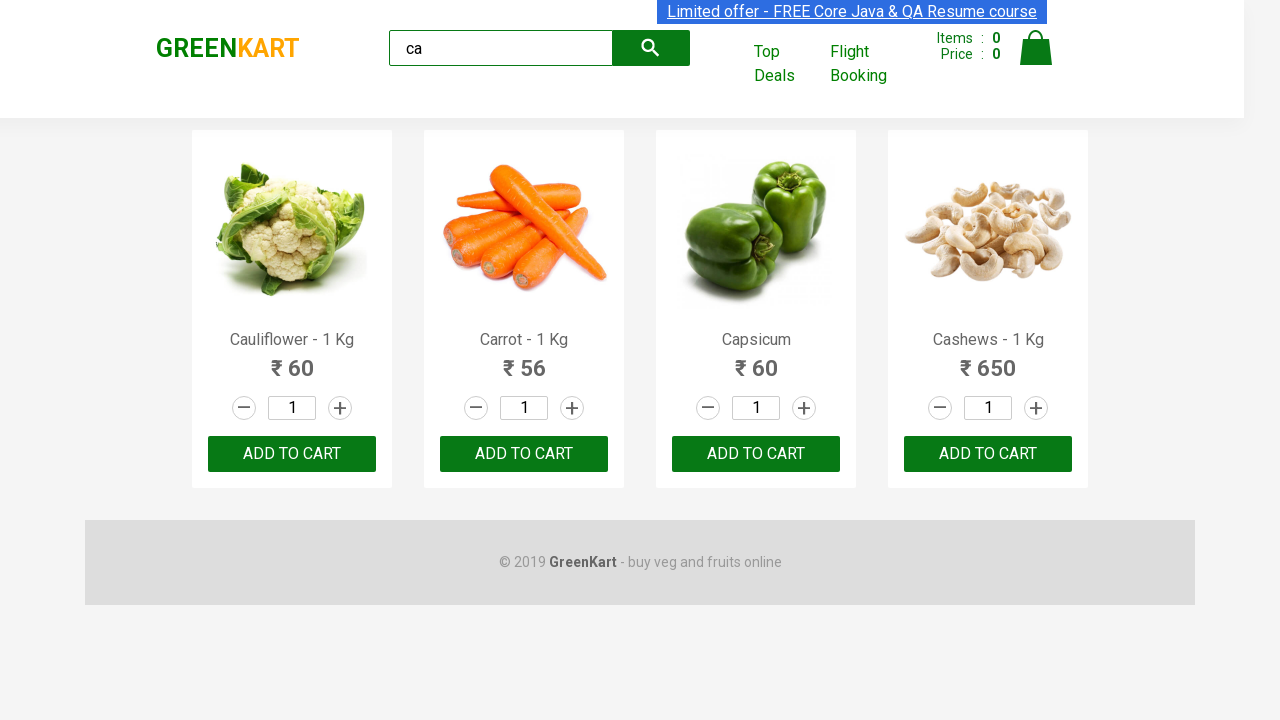

Verified product elements are displayed
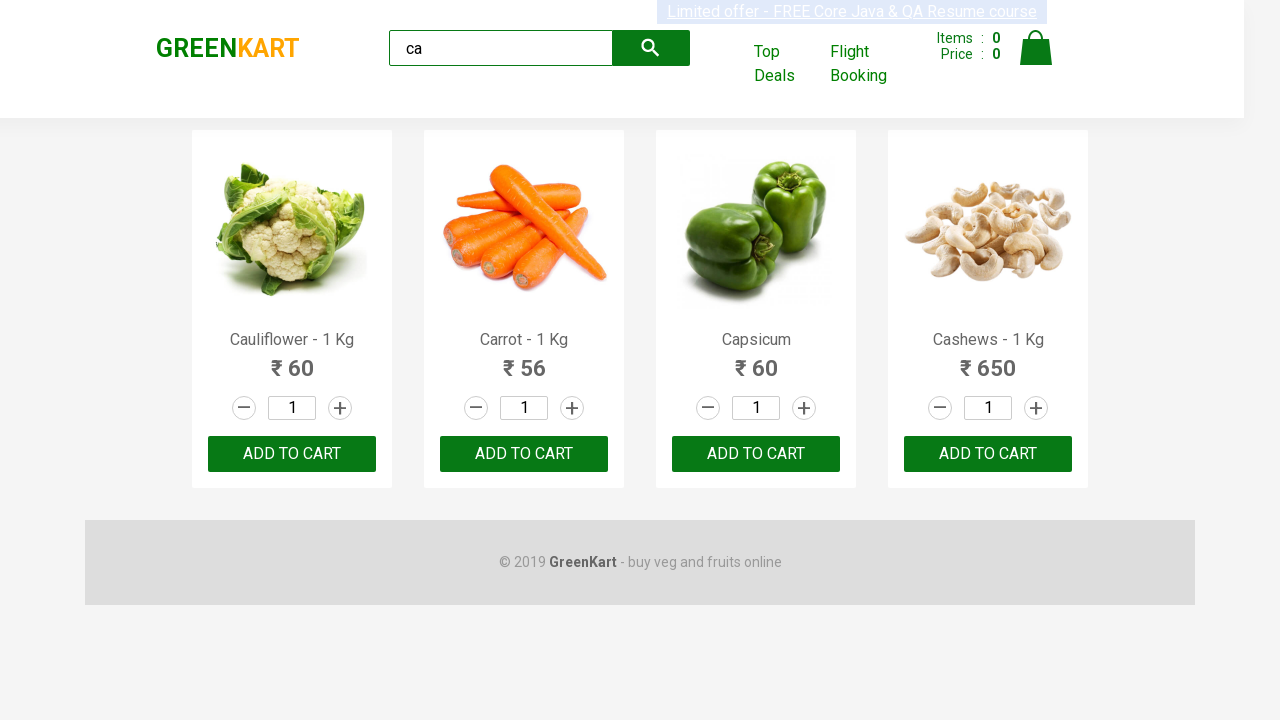

Clicked ADD TO CART button on the 3rd product at (756, 454) on :nth-child(3) > .product-action > button
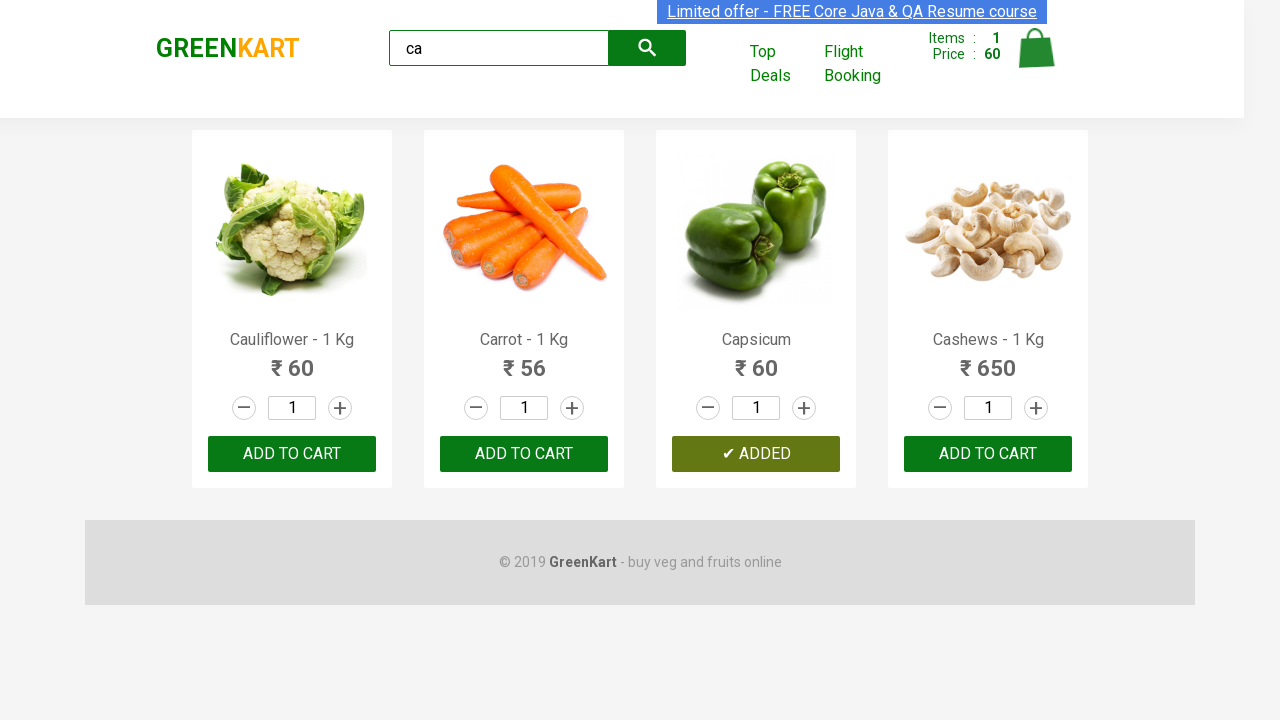

Clicked ADD TO CART button on 3rd product in products container at (756, 454) on .products .product >> nth=2 >> button:has-text('ADD TO CART')
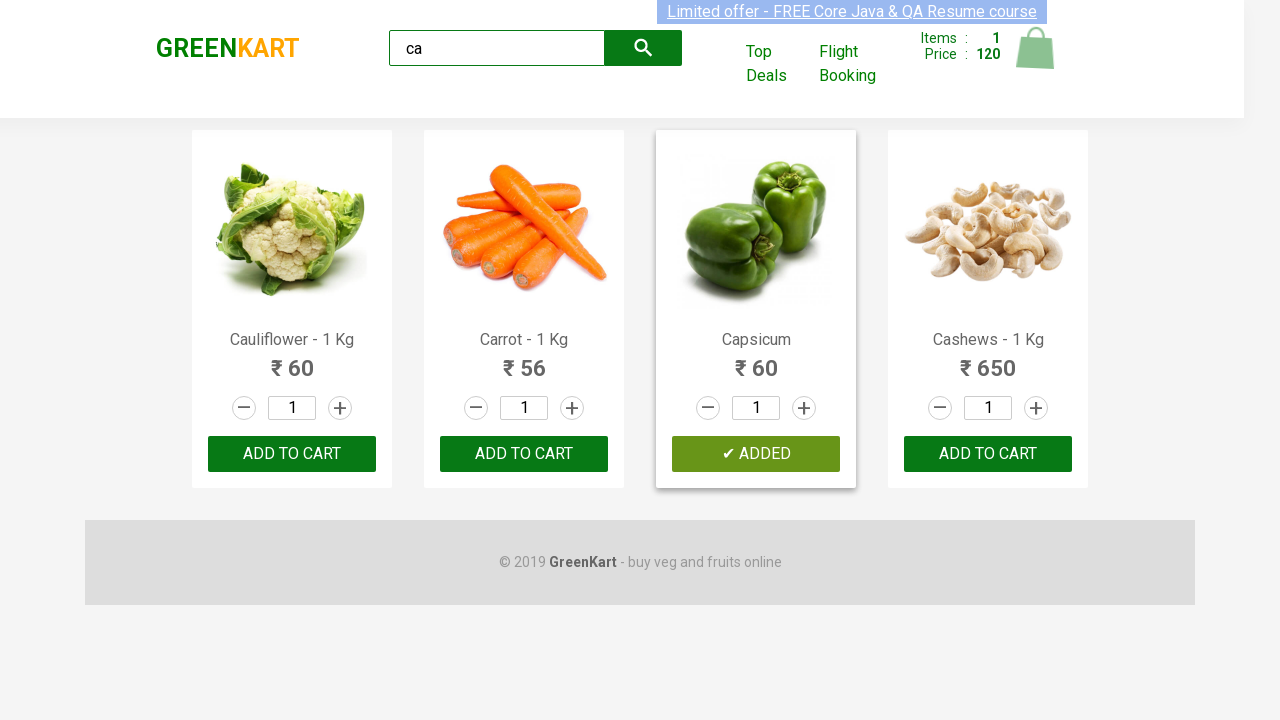

Located 4 products on the page
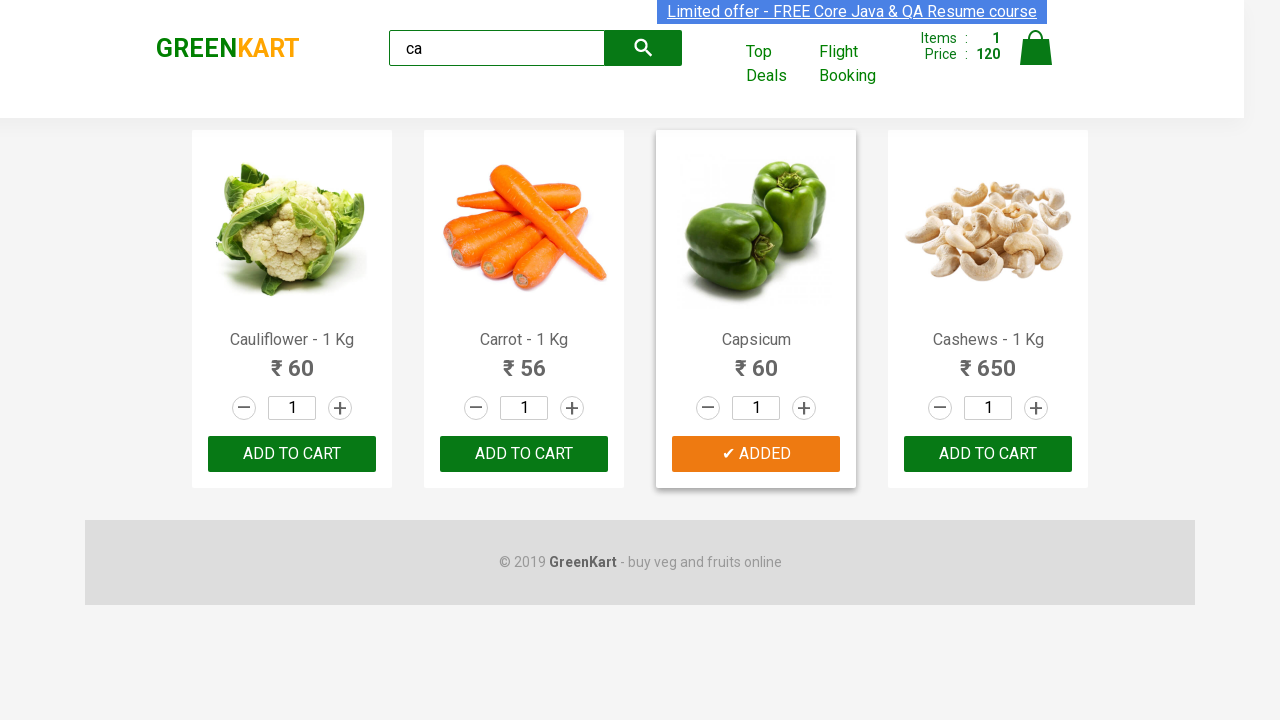

Retrieved product name: 'Cauliflower - 1 Kg'
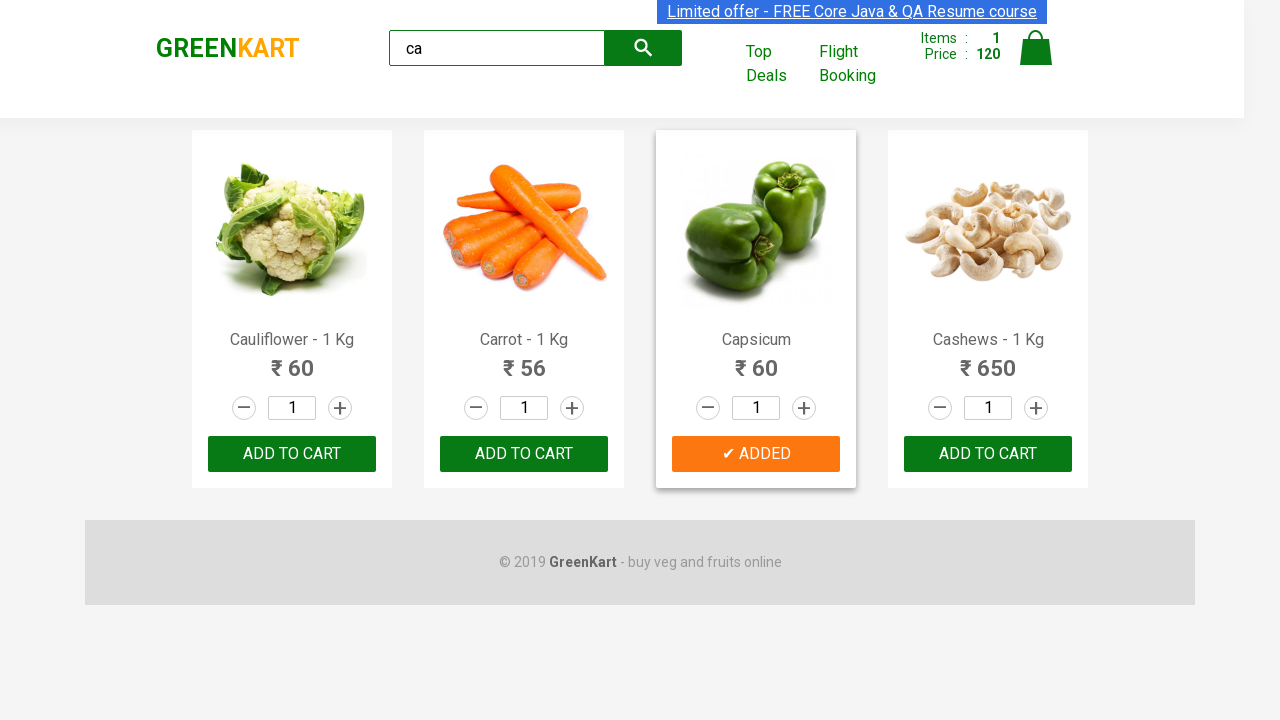

Retrieved product name: 'Carrot - 1 Kg'
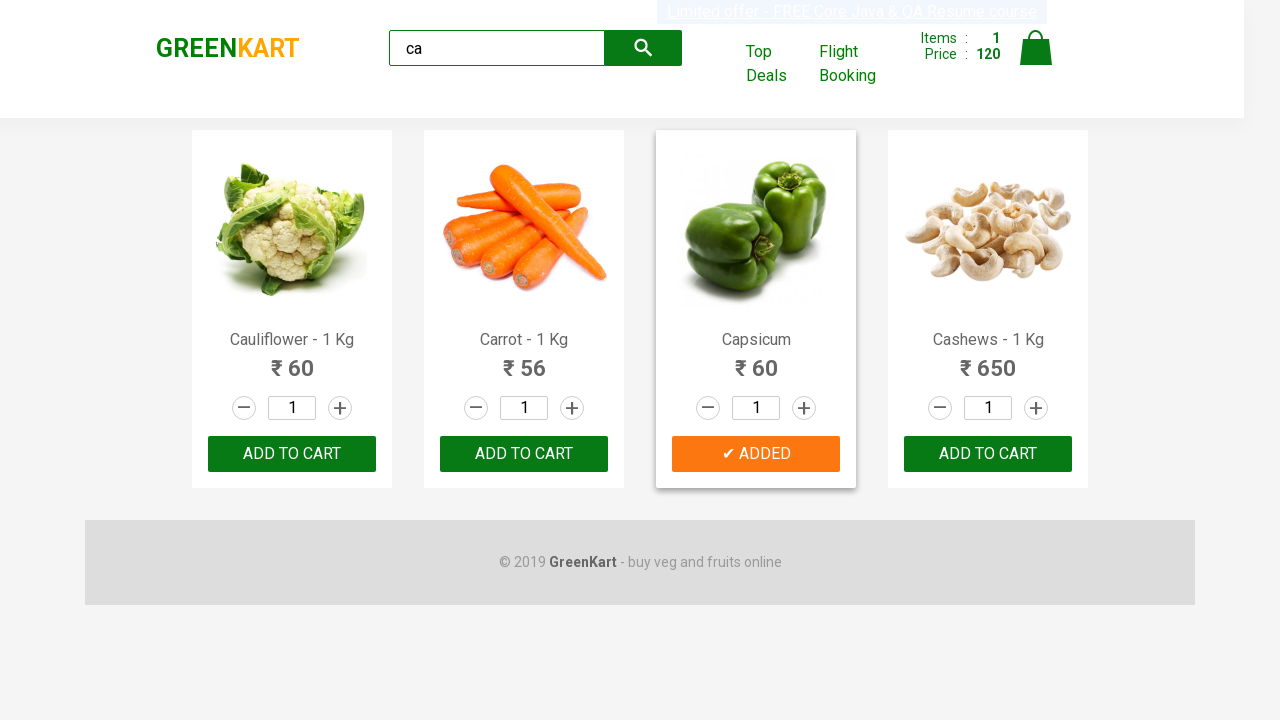

Retrieved product name: 'Capsicum'
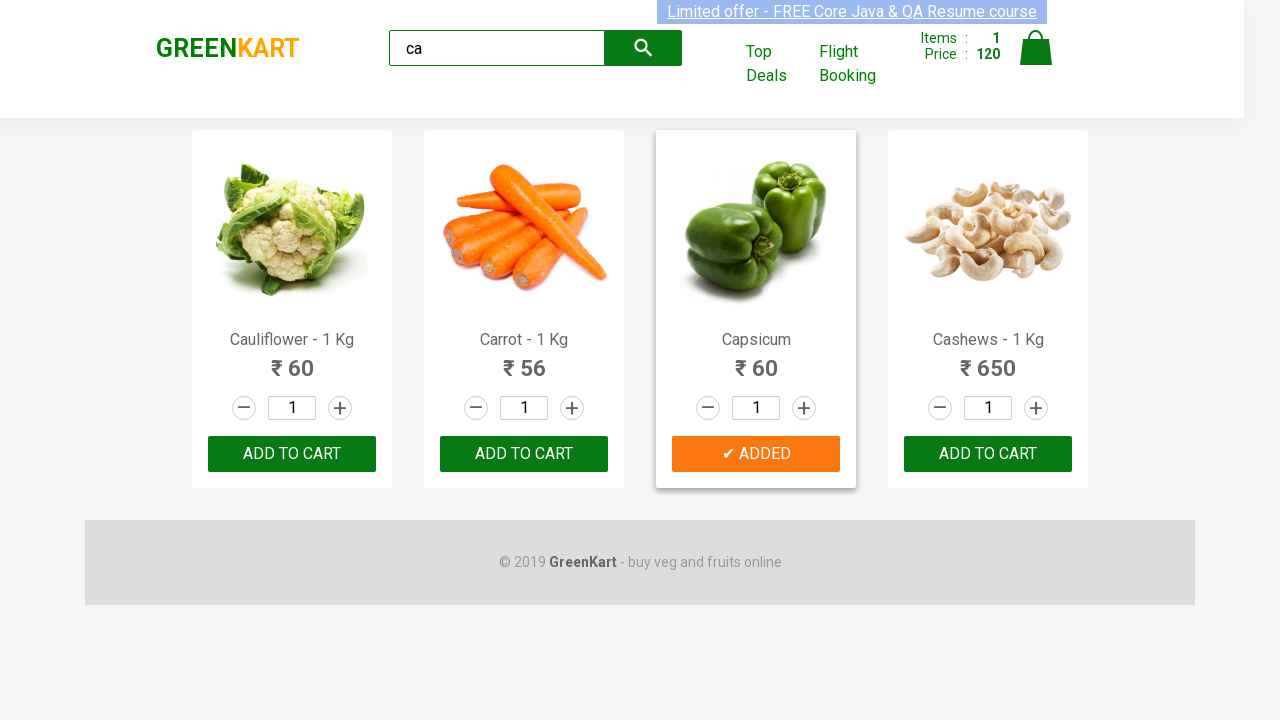

Retrieved product name: 'Cashews - 1 Kg'
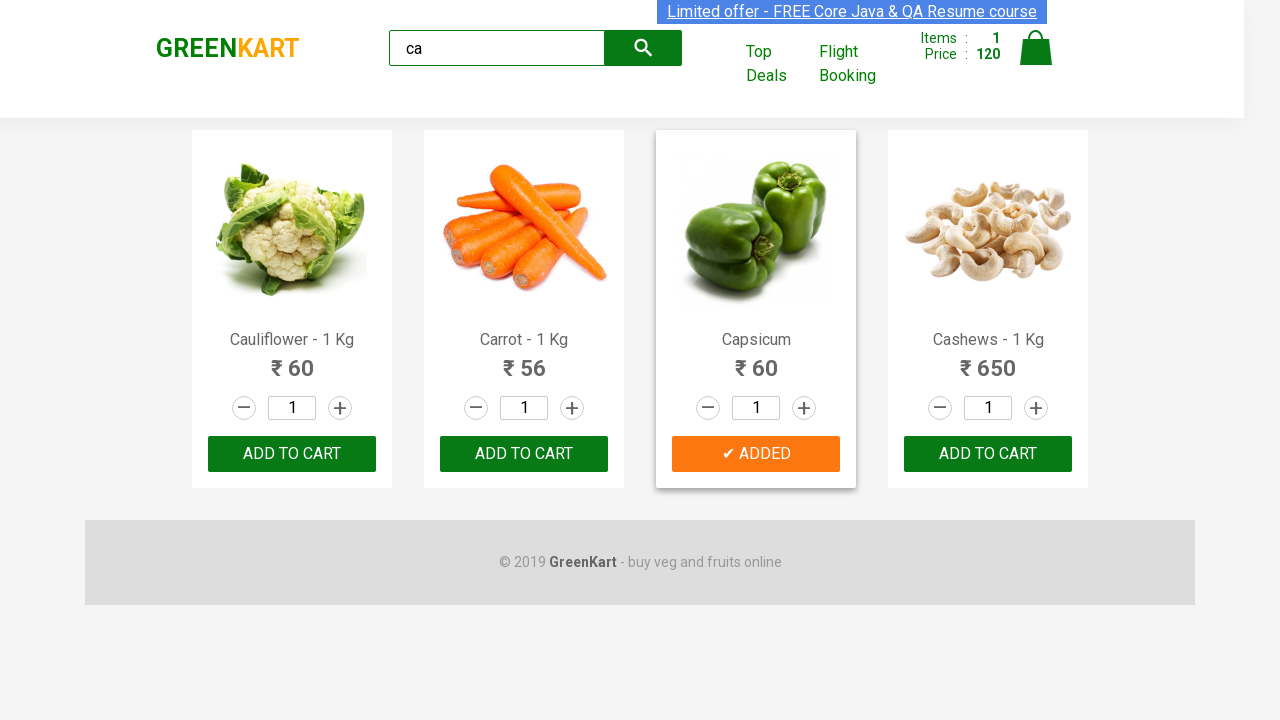

Found Cashews product and clicked ADD TO CART button at (988, 454) on .products .product >> nth=3 >> button
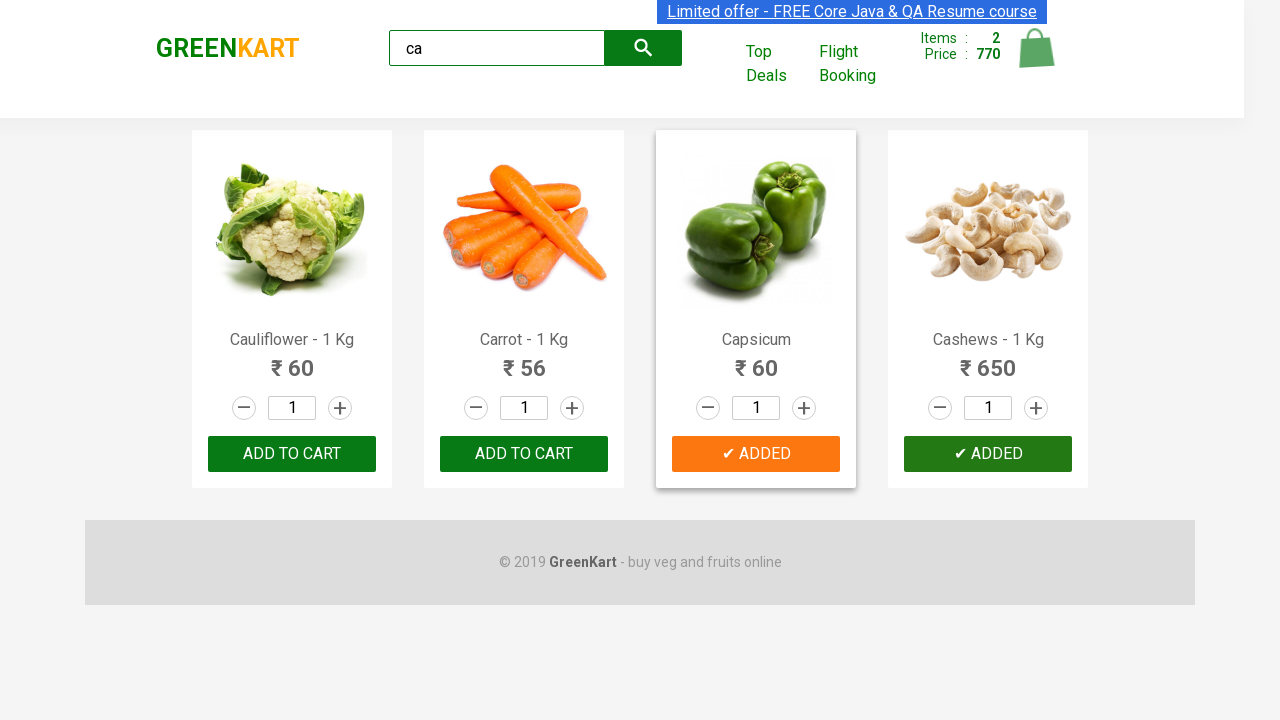

Retrieved brand logo text: 'GREENKART'
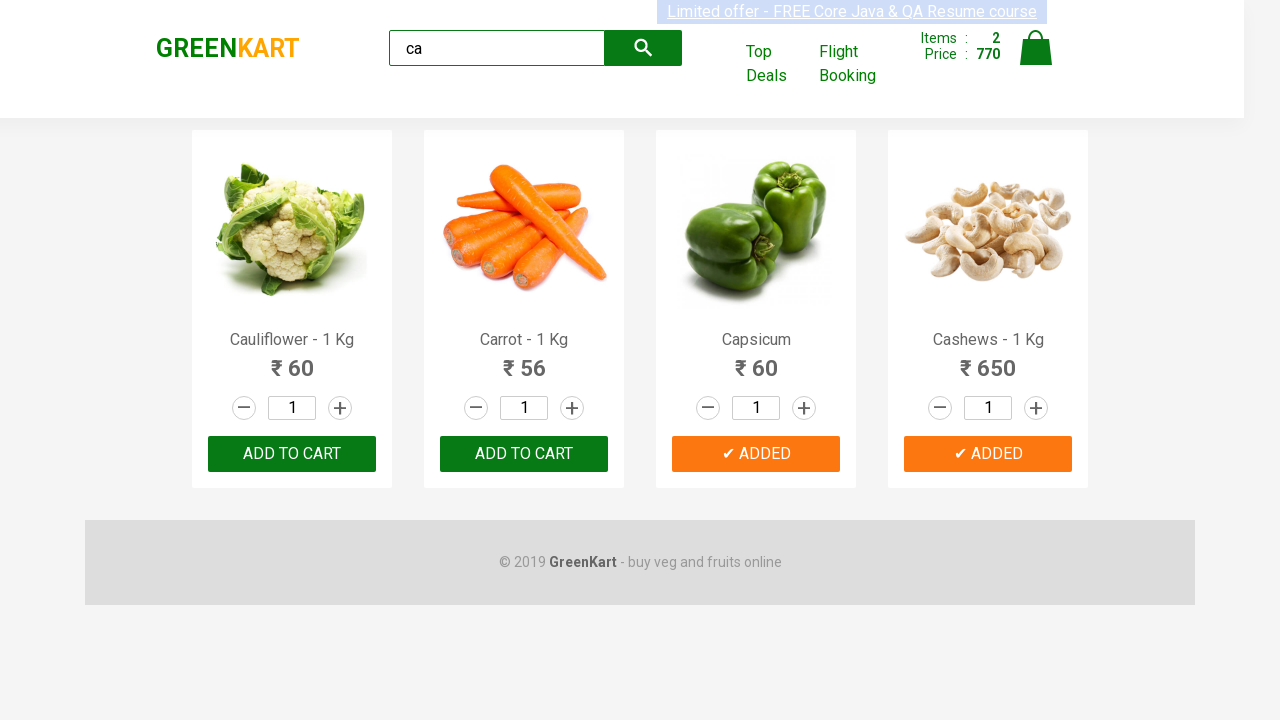

Verified brand logo text is 'GREENKART'
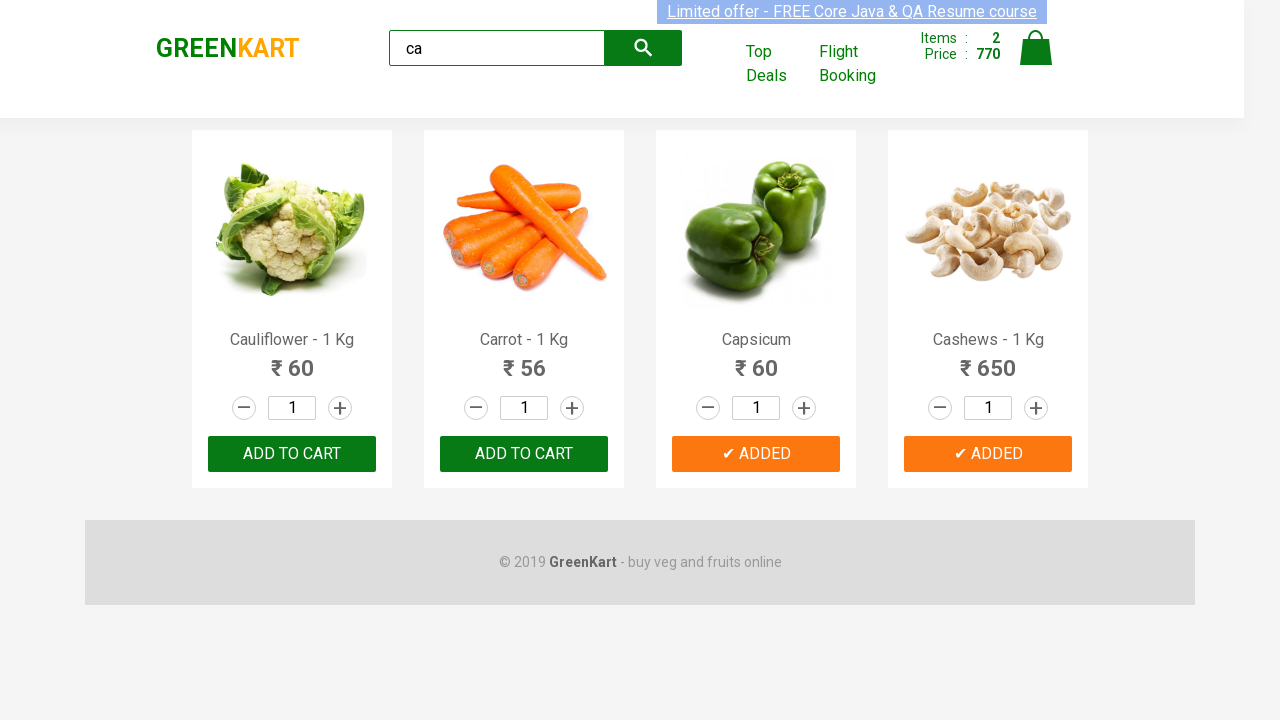

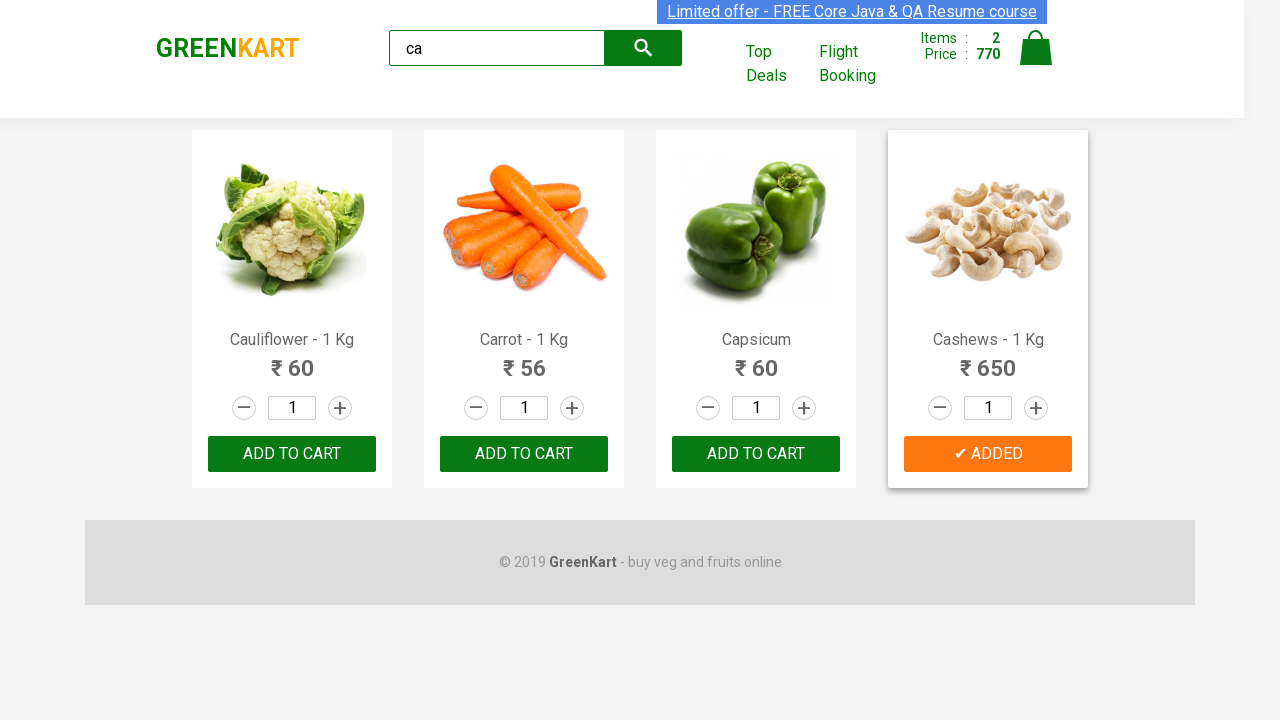